Tests right-click (context click) functionality by performing a right-click on a button and verifying the confirmation message appears

Starting URL: https://demoqa.com/buttons

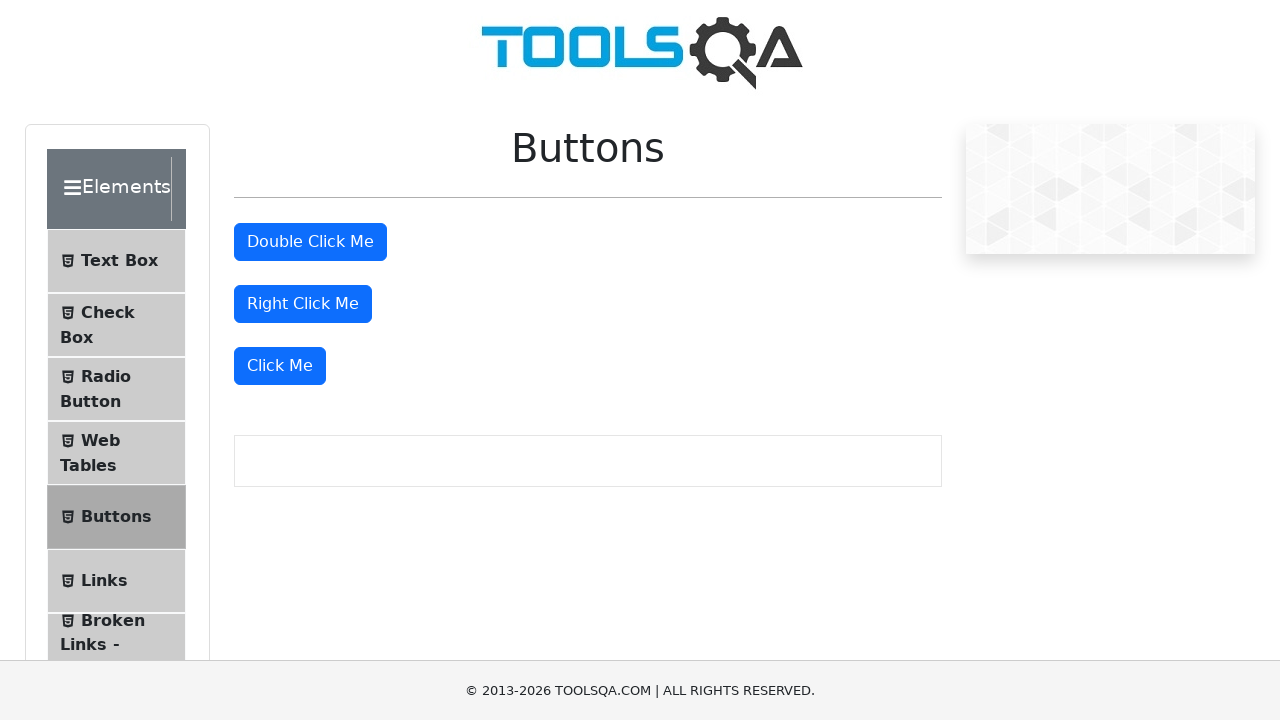

Navigated to https://demoqa.com/buttons
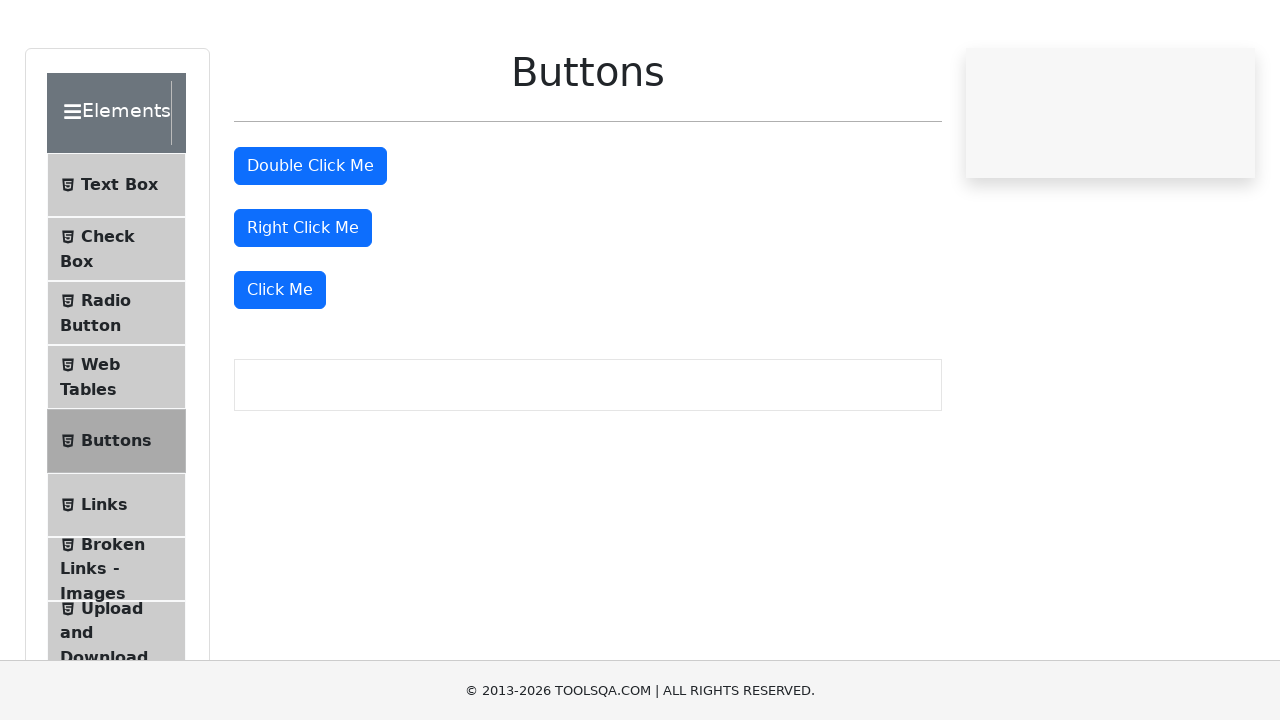

Right-clicked the right click button at (303, 304) on #rightClickBtn
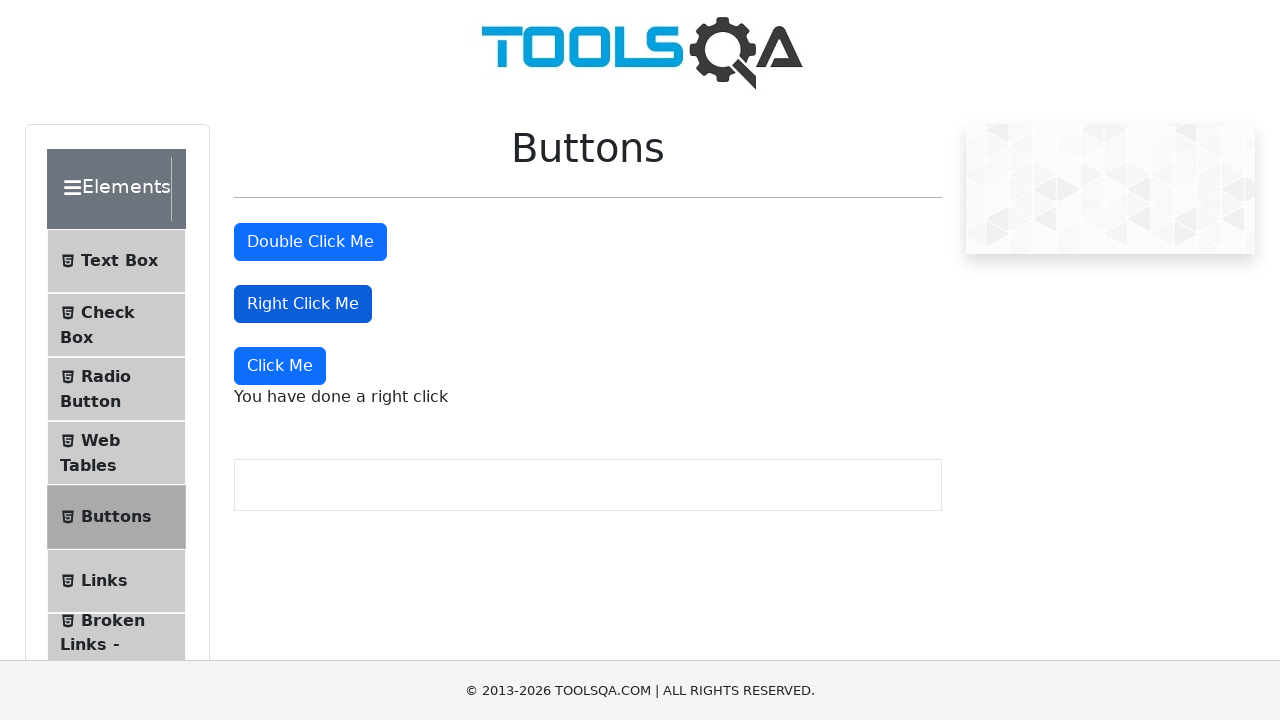

Right-click confirmation message appeared
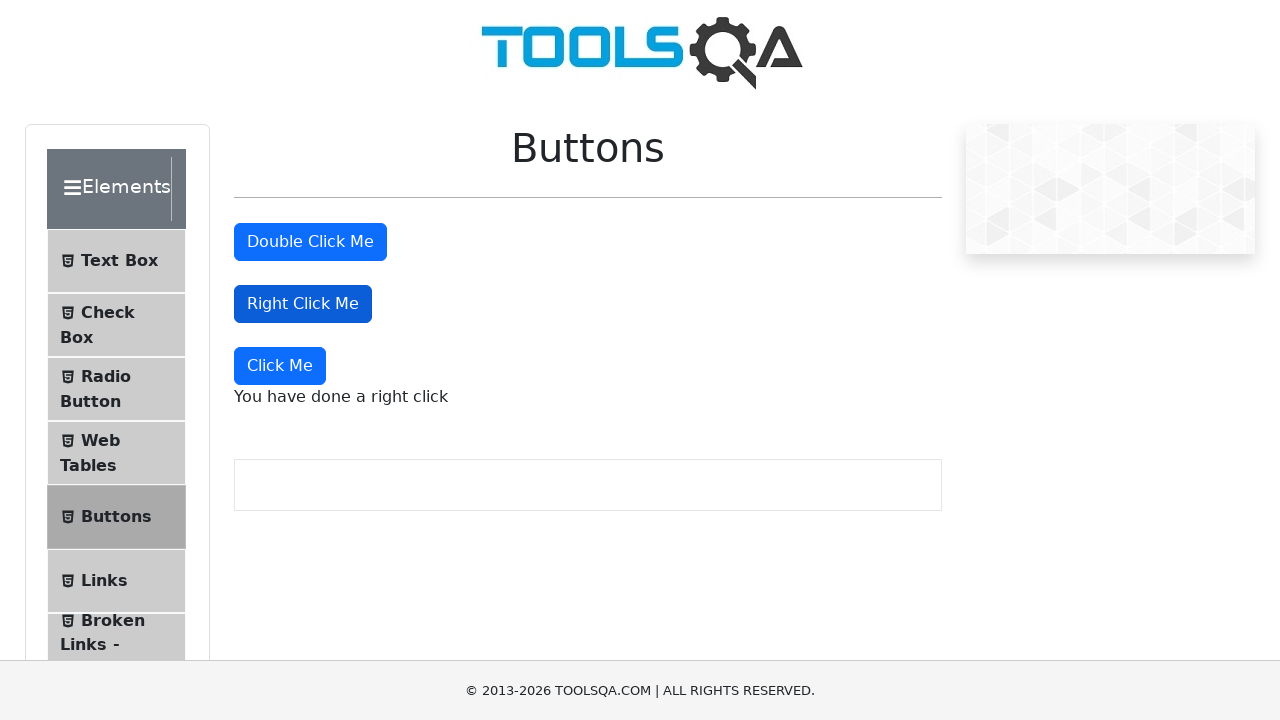

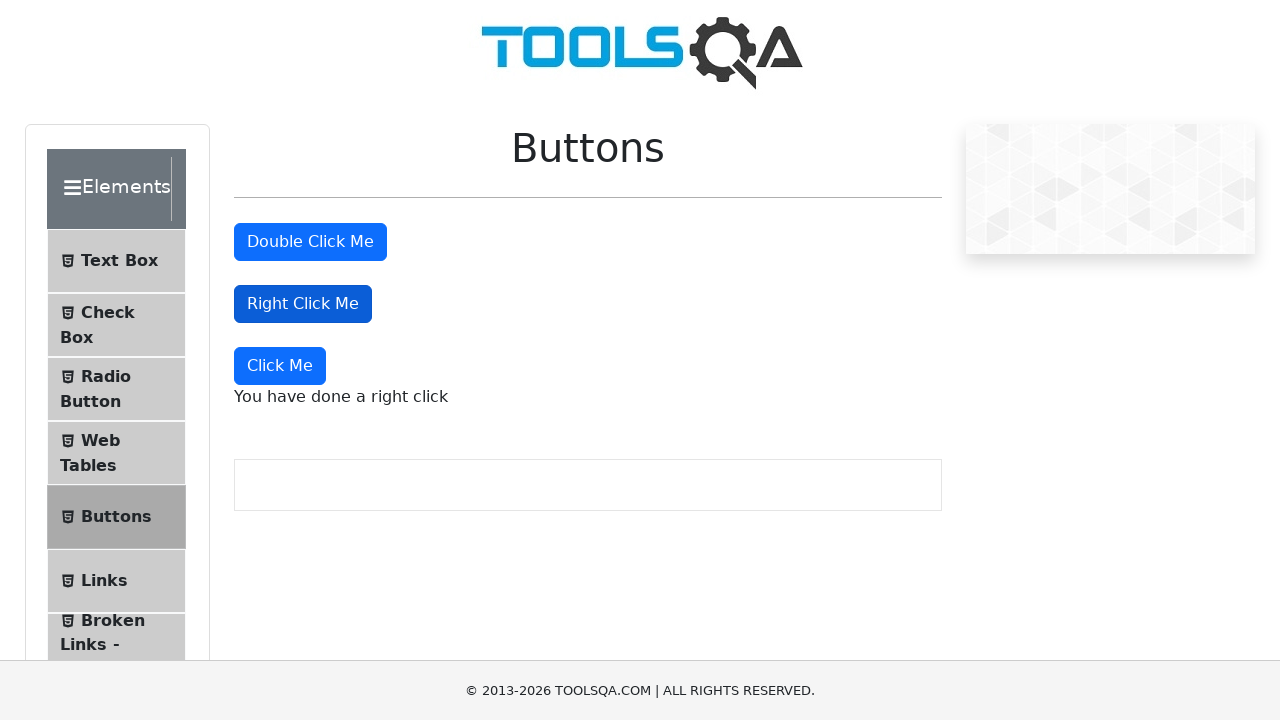